Tests dynamic controls by clicking Remove button to remove a checkbox, waiting for loading to complete, then verifying the checkbox is gone

Starting URL: http://the-internet.herokuapp.com/dynamic_controls

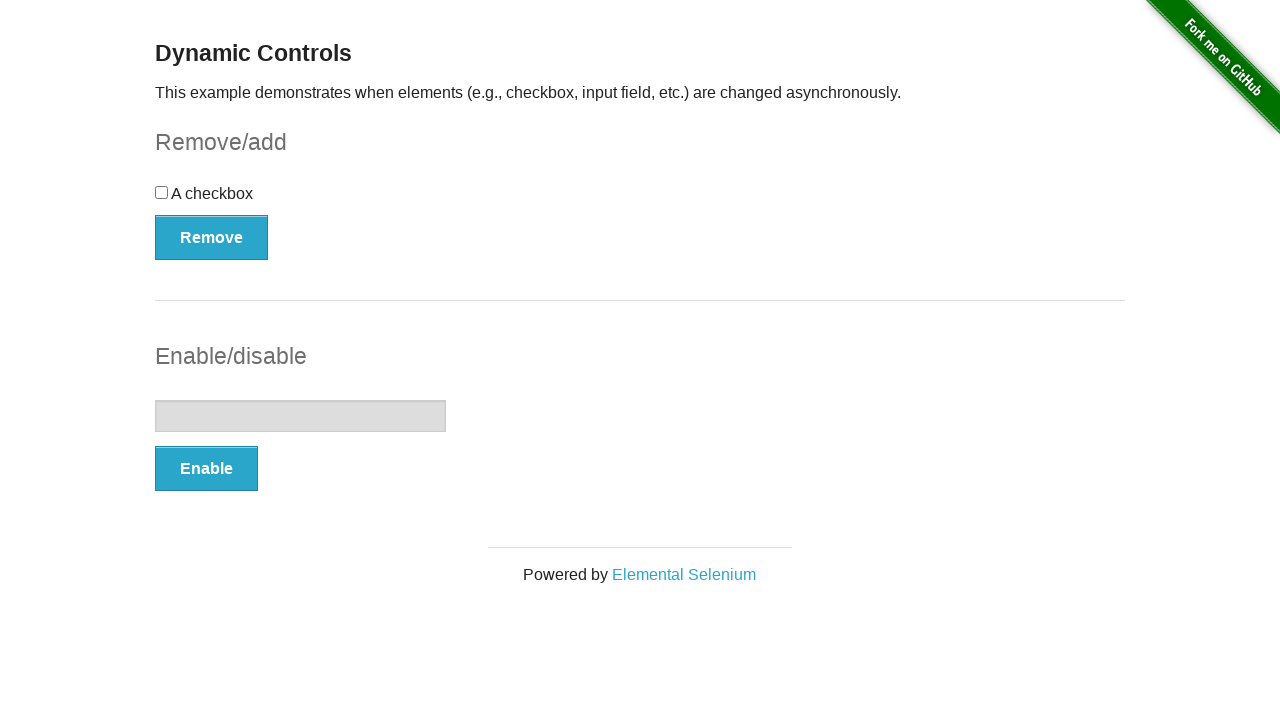

Verified checkbox element is present on the page
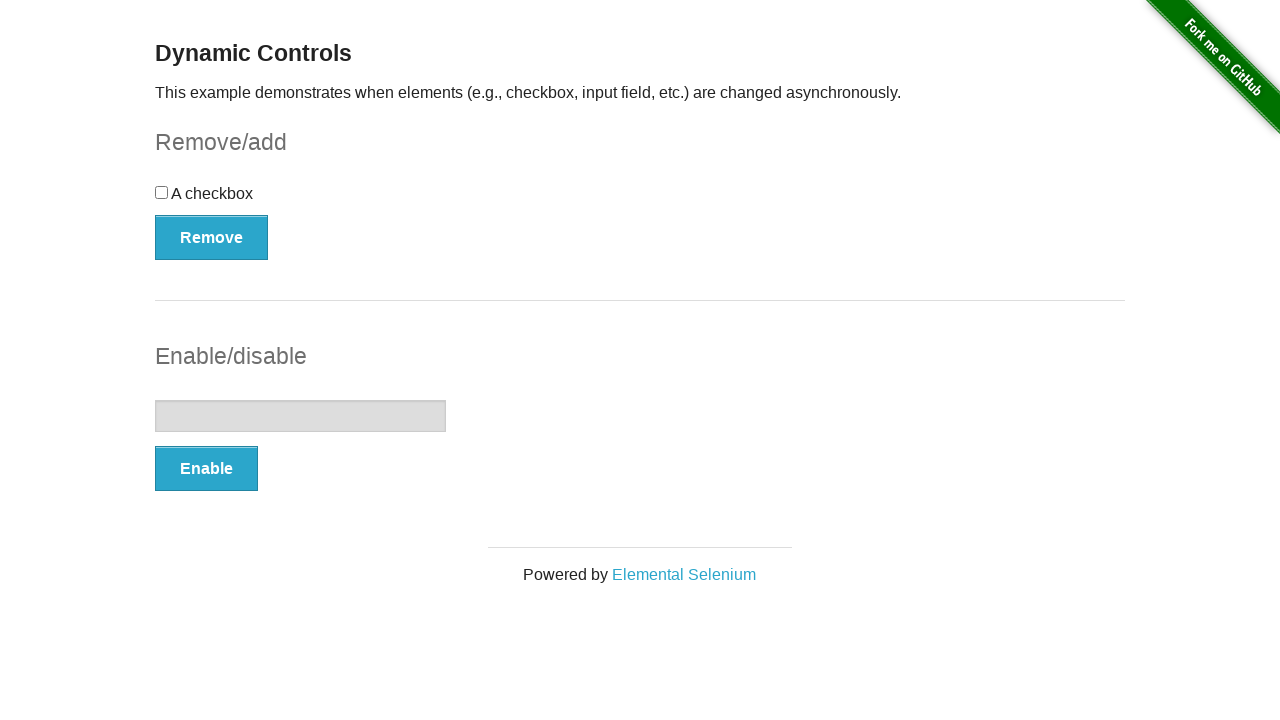

Clicked the Remove button to remove the checkbox at (212, 237) on xpath=//*[text()='Remove']
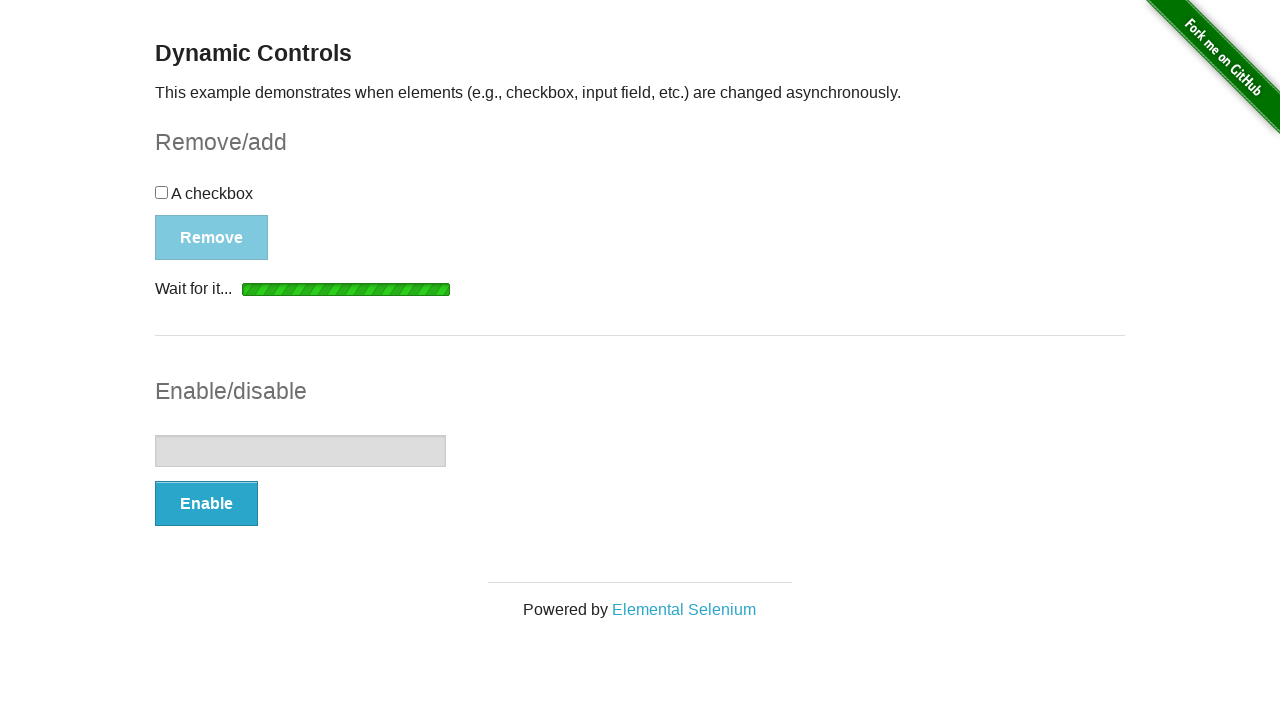

Loading indicator appeared
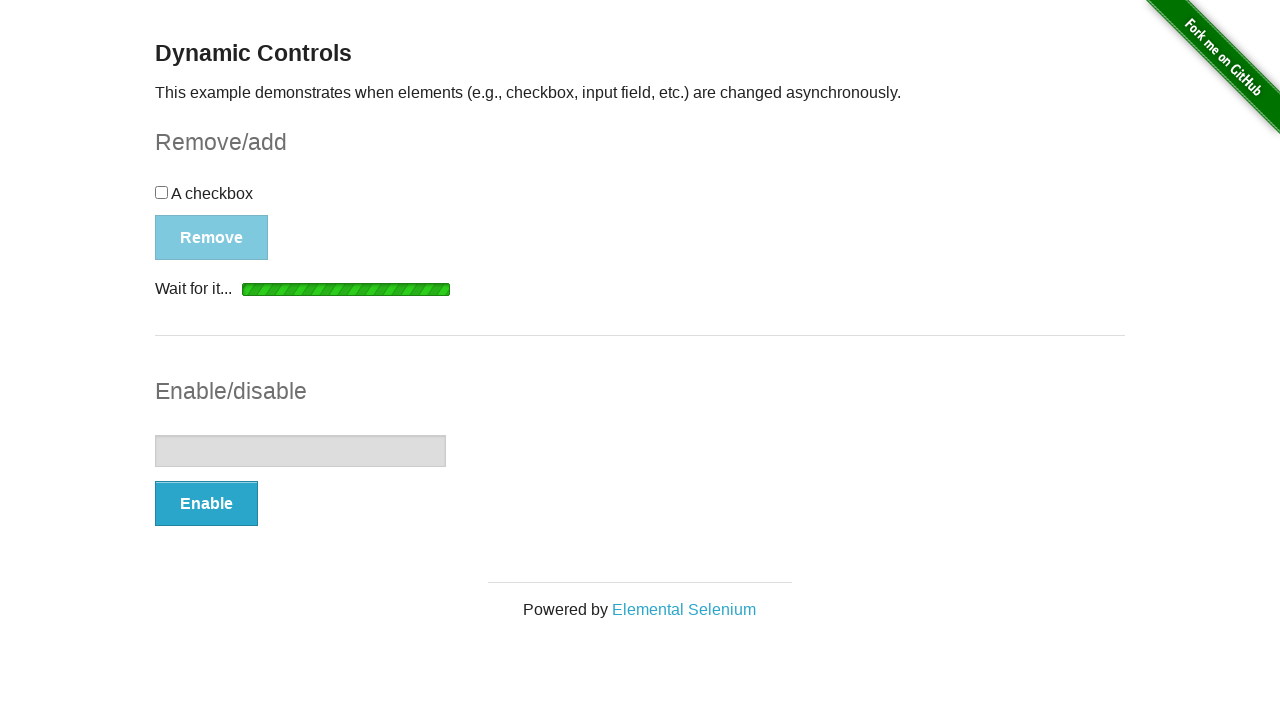

Loading indicator disappeared, removal process completed
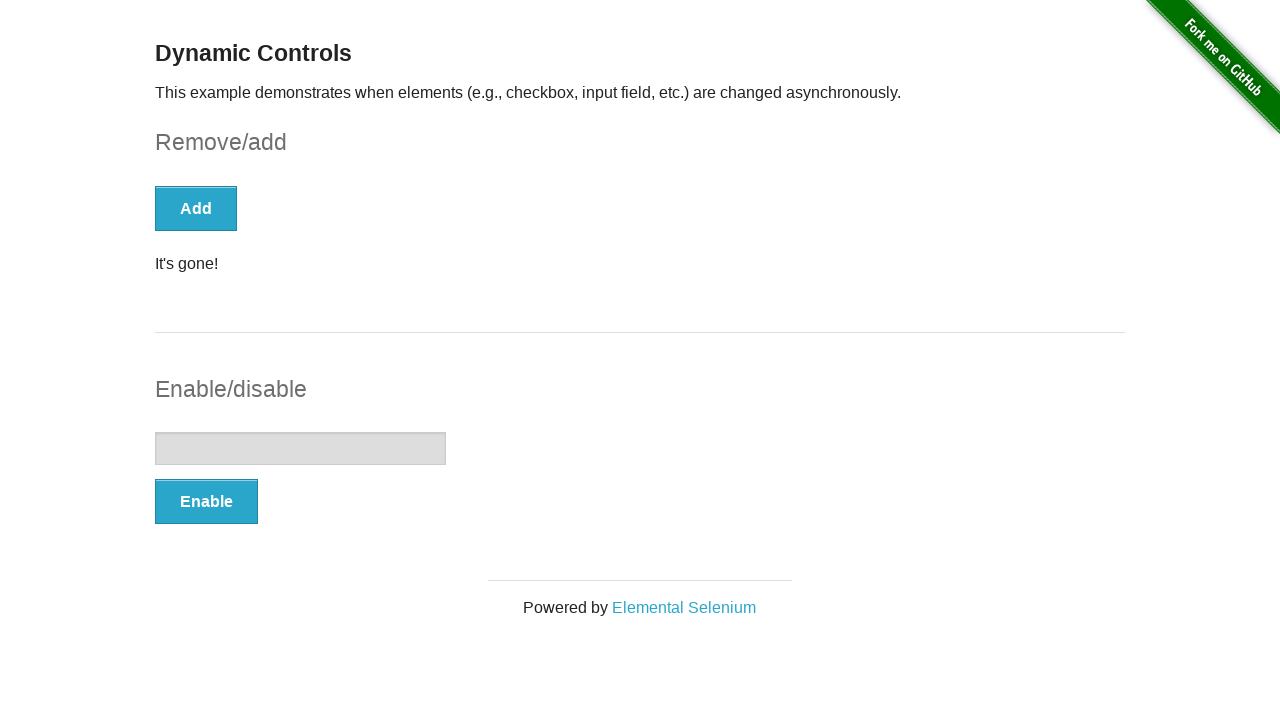

Verified 'It's gone!' message is displayed
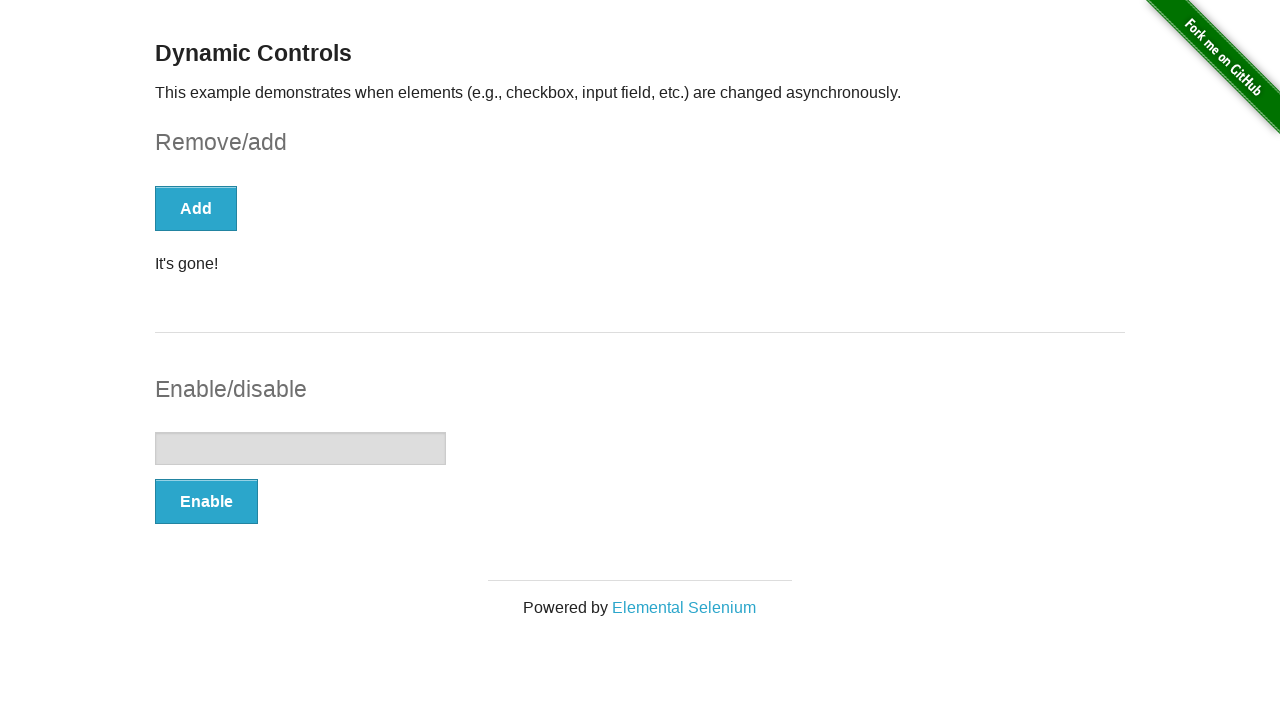

Verified Add button is now displayed after checkbox removal
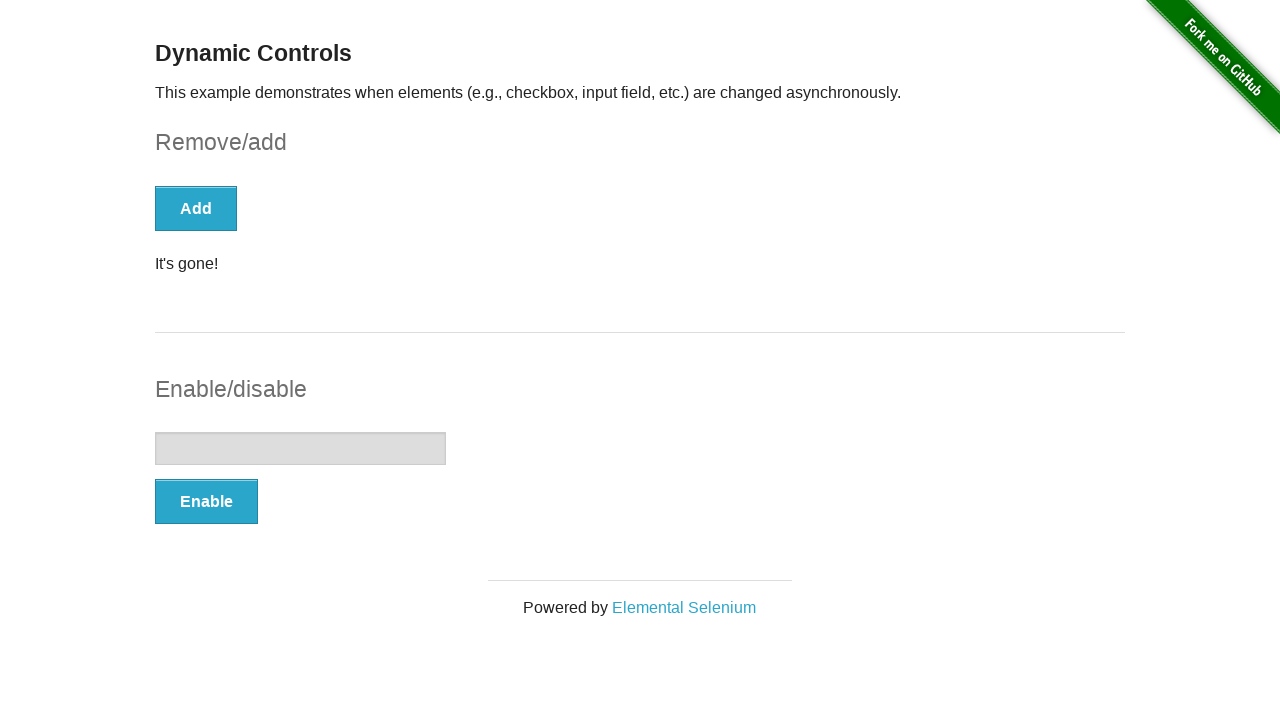

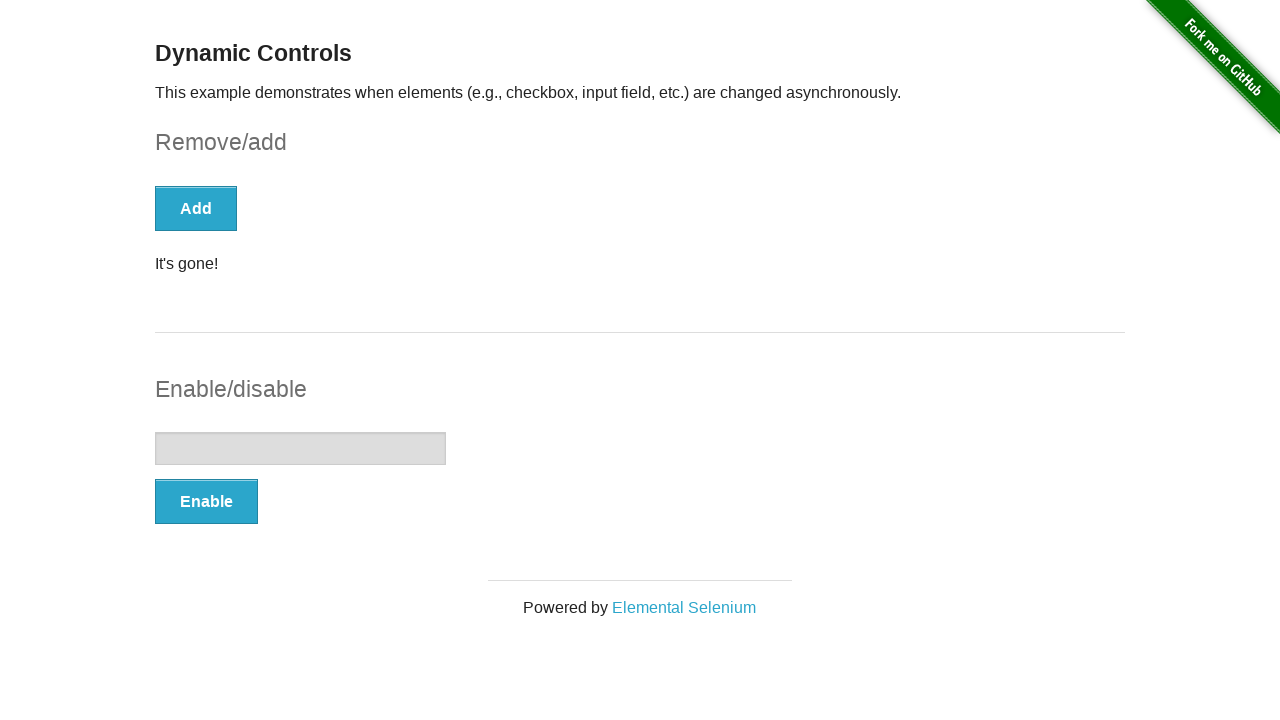